Tests comment input functionality by entering a comment and verifying it was entered correctly

Starting URL: https://saucelabs.com/test/guinea-pig

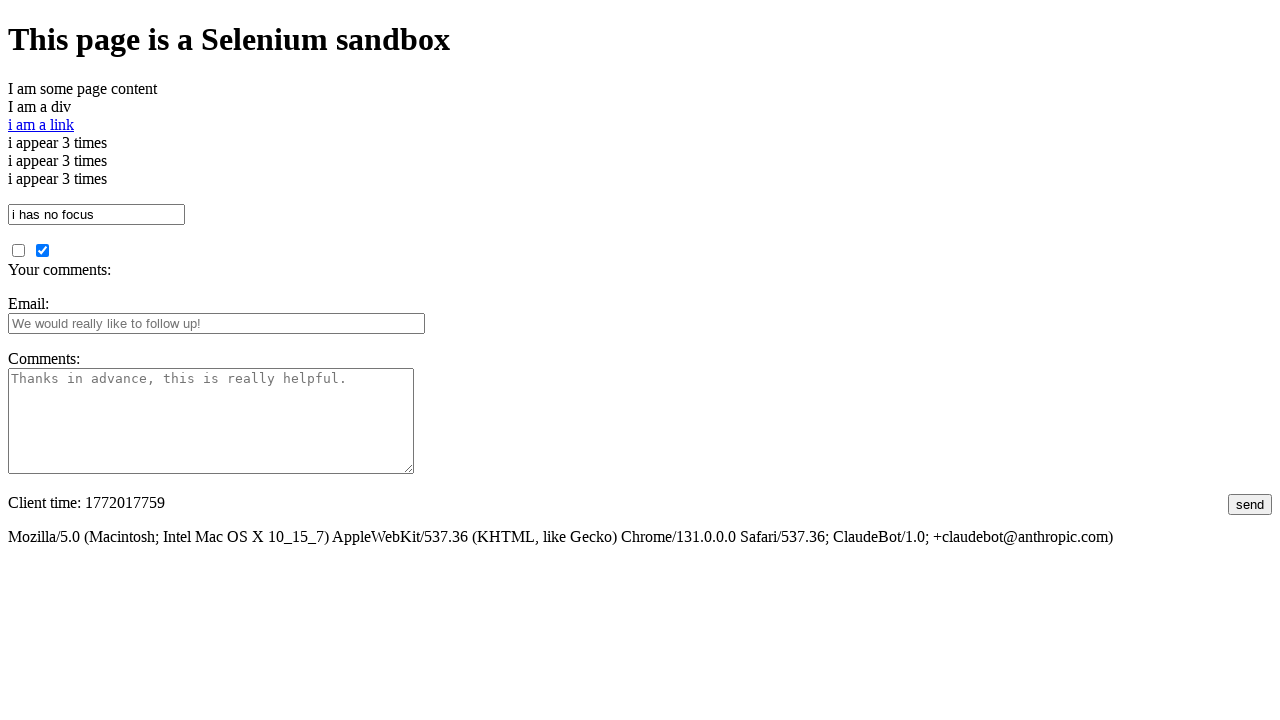

Filled comment textarea with random UUID text on #comments
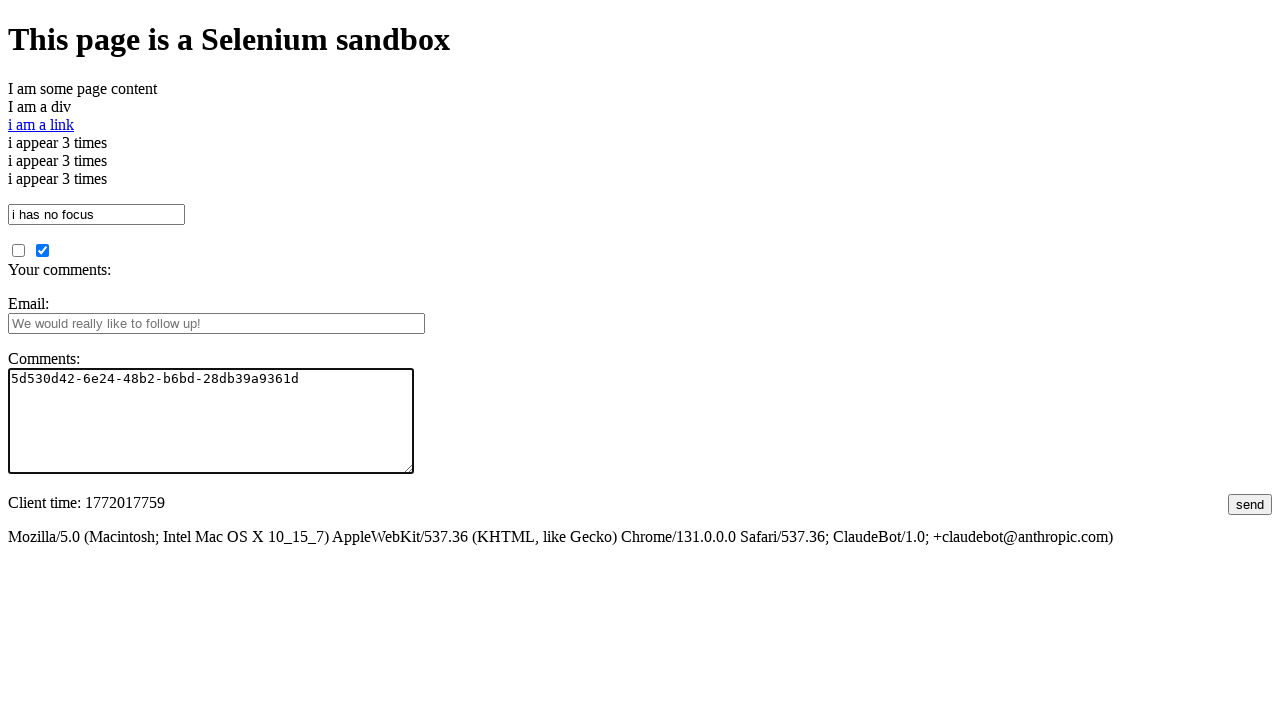

Verified comment text was entered correctly in textarea
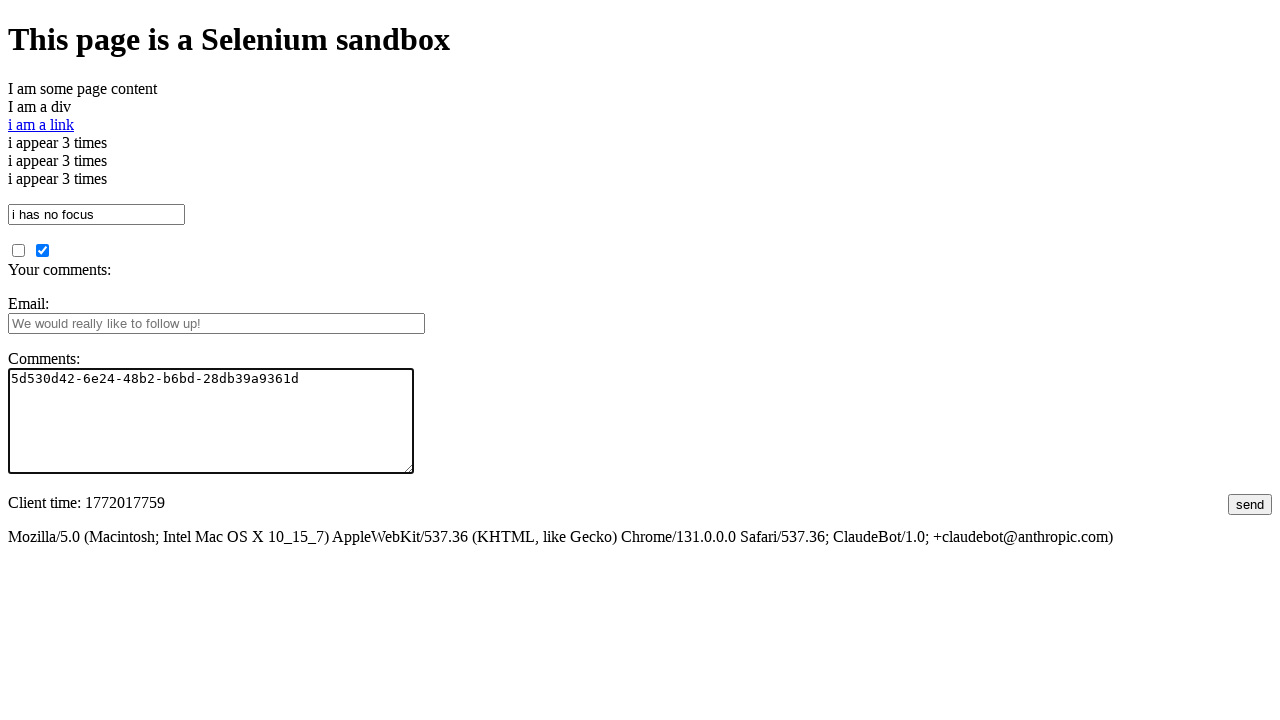

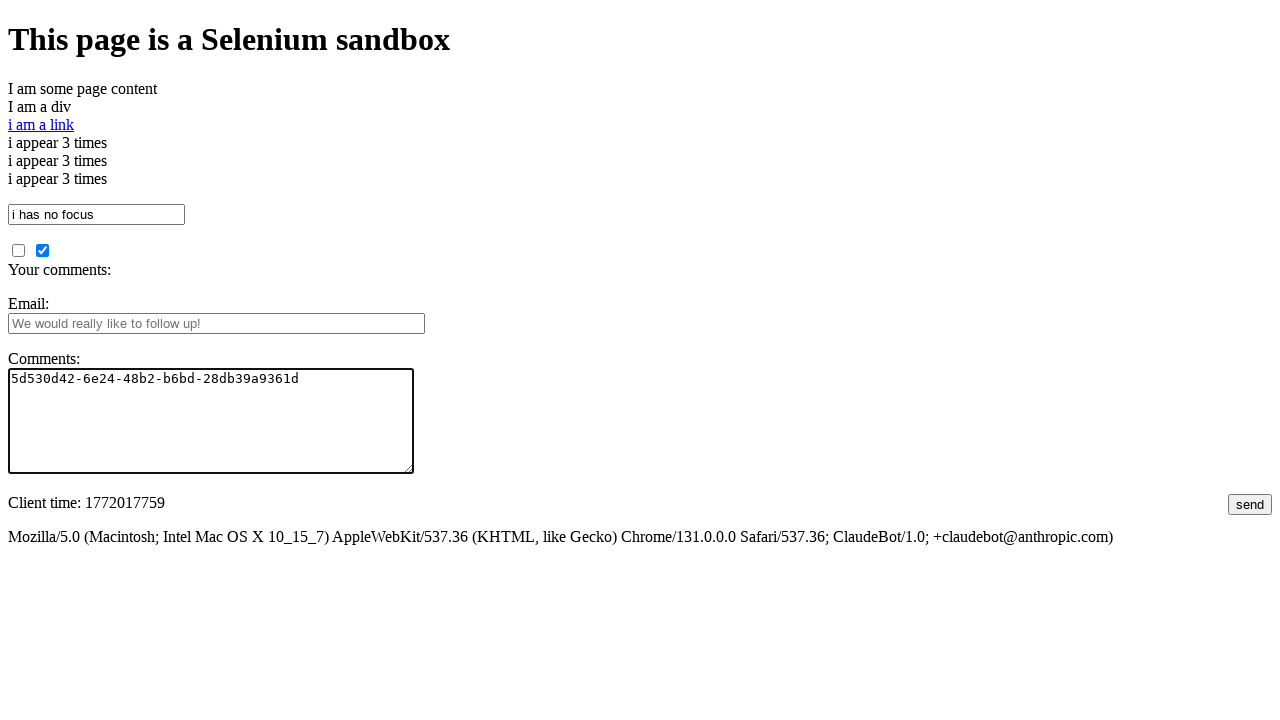